Tests number input field functionality by entering values, clearing, and entering new values

Starting URL: http://the-internet.herokuapp.com/inputs

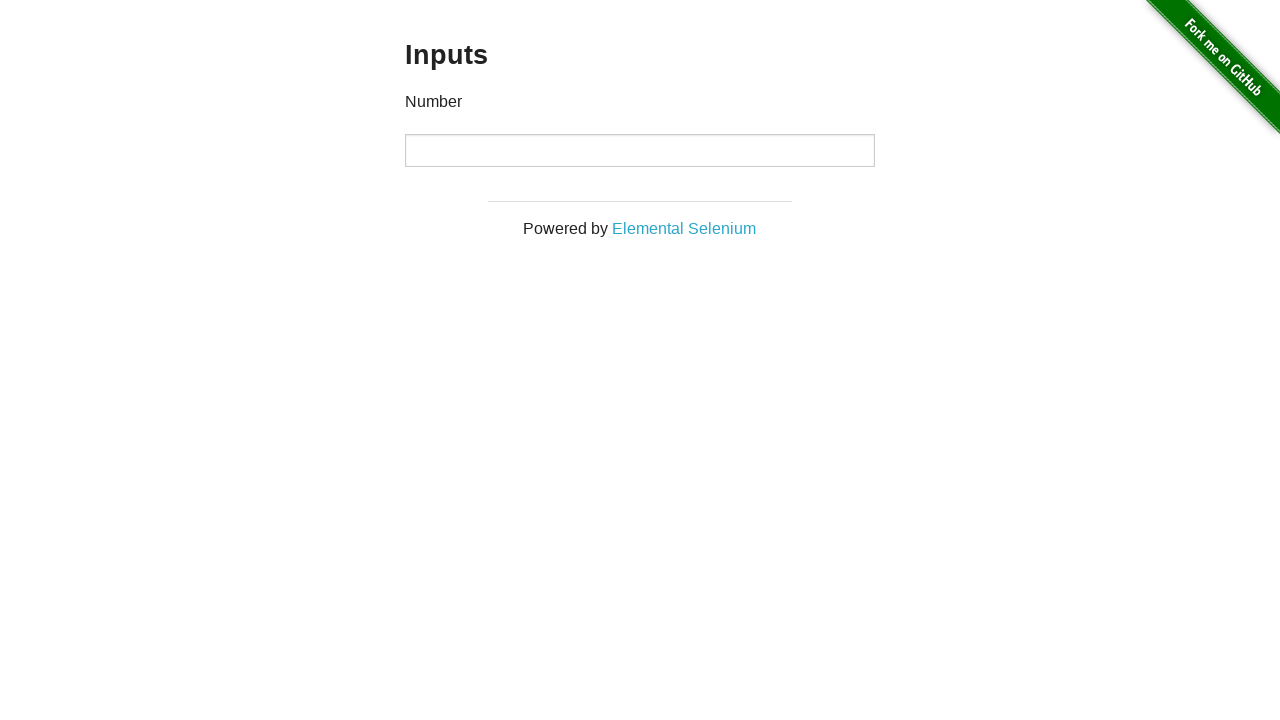

Located the number input field
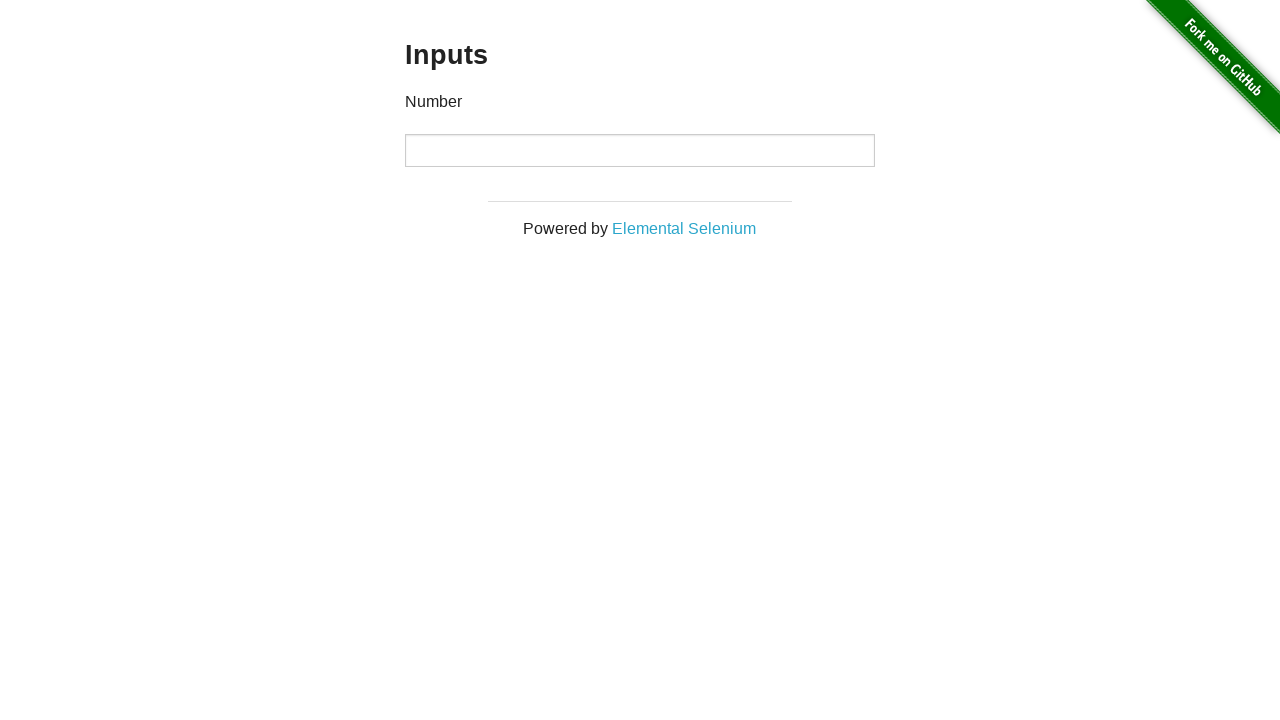

Entered value '1000' into the number input field on input[type=number]
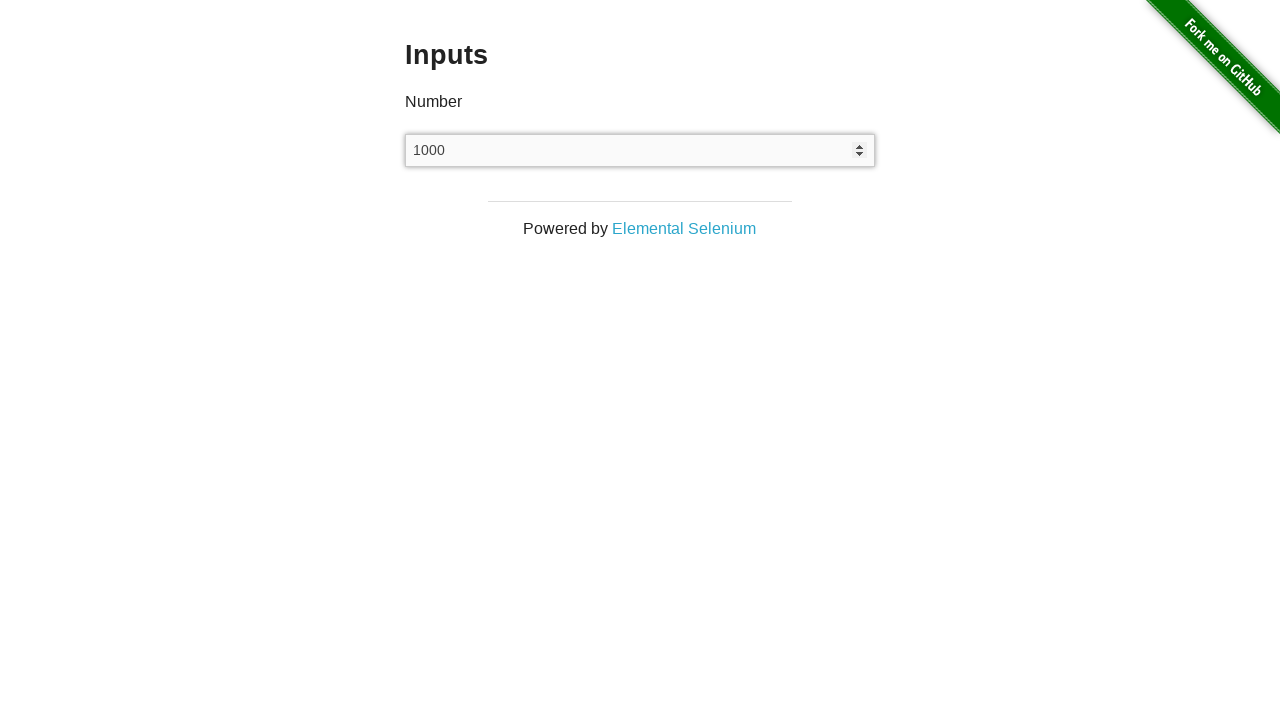

Cleared the number input field on input[type=number]
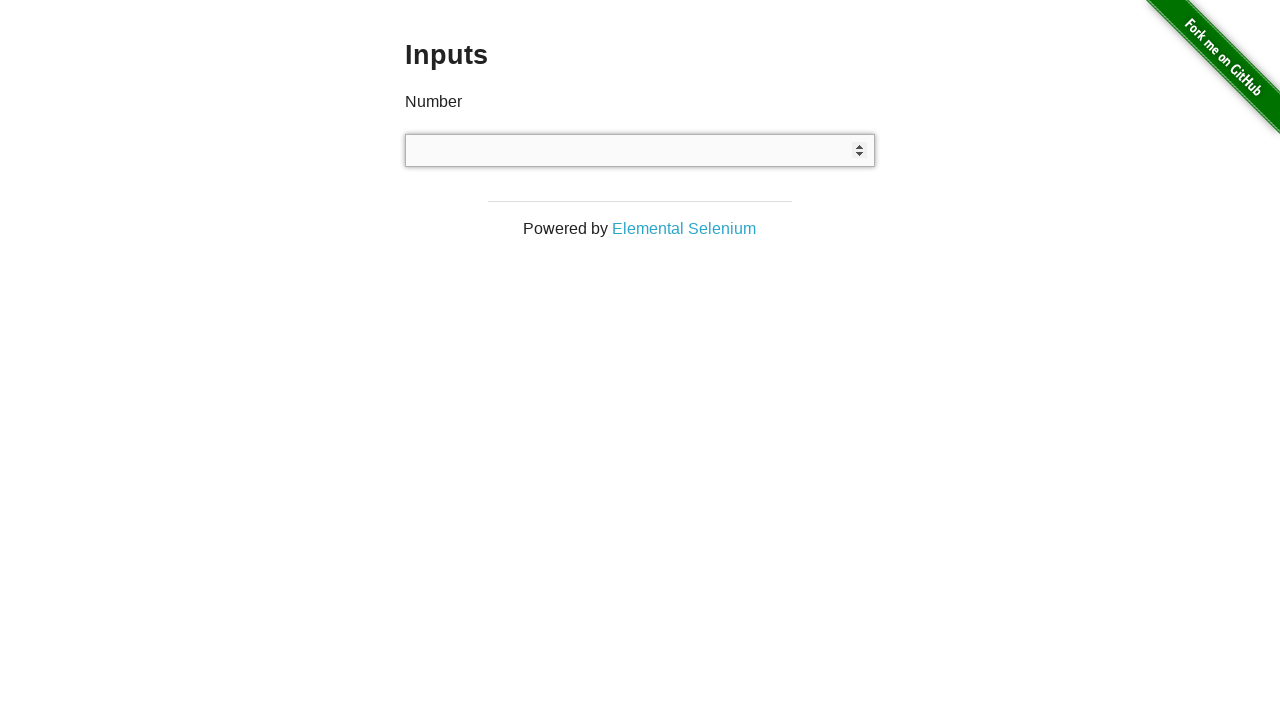

Entered value '999' into the number input field on input[type=number]
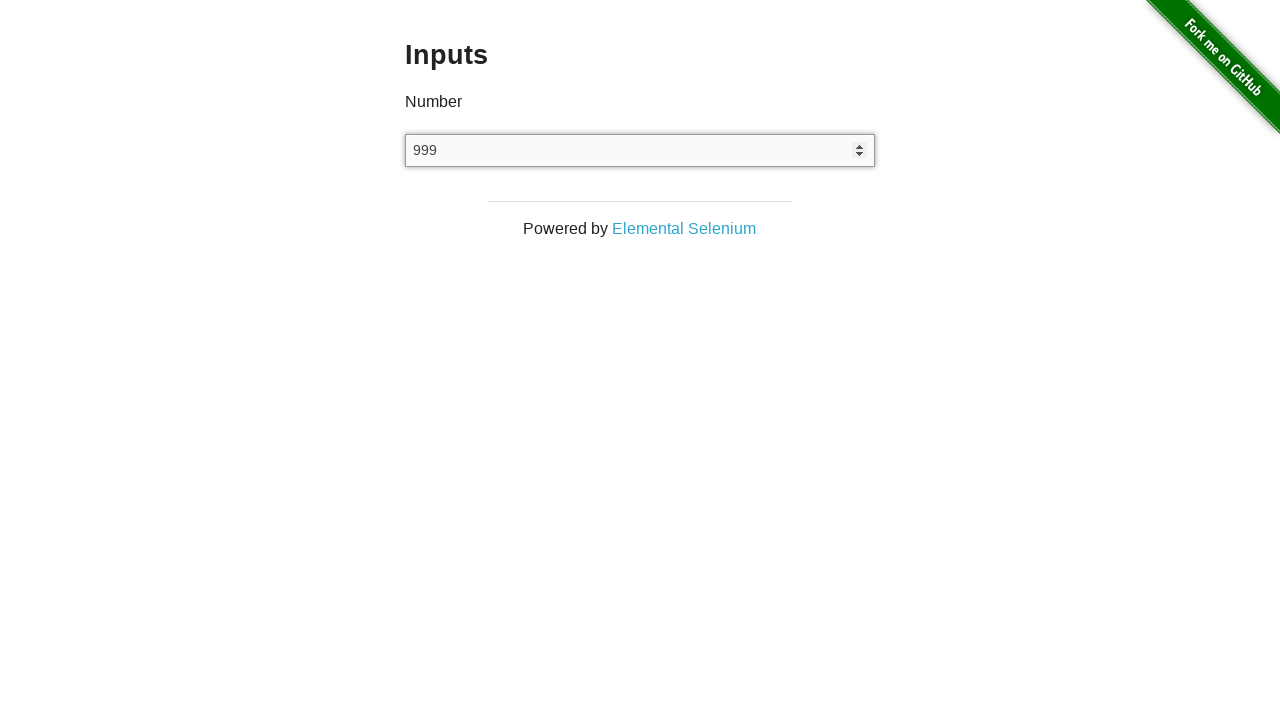

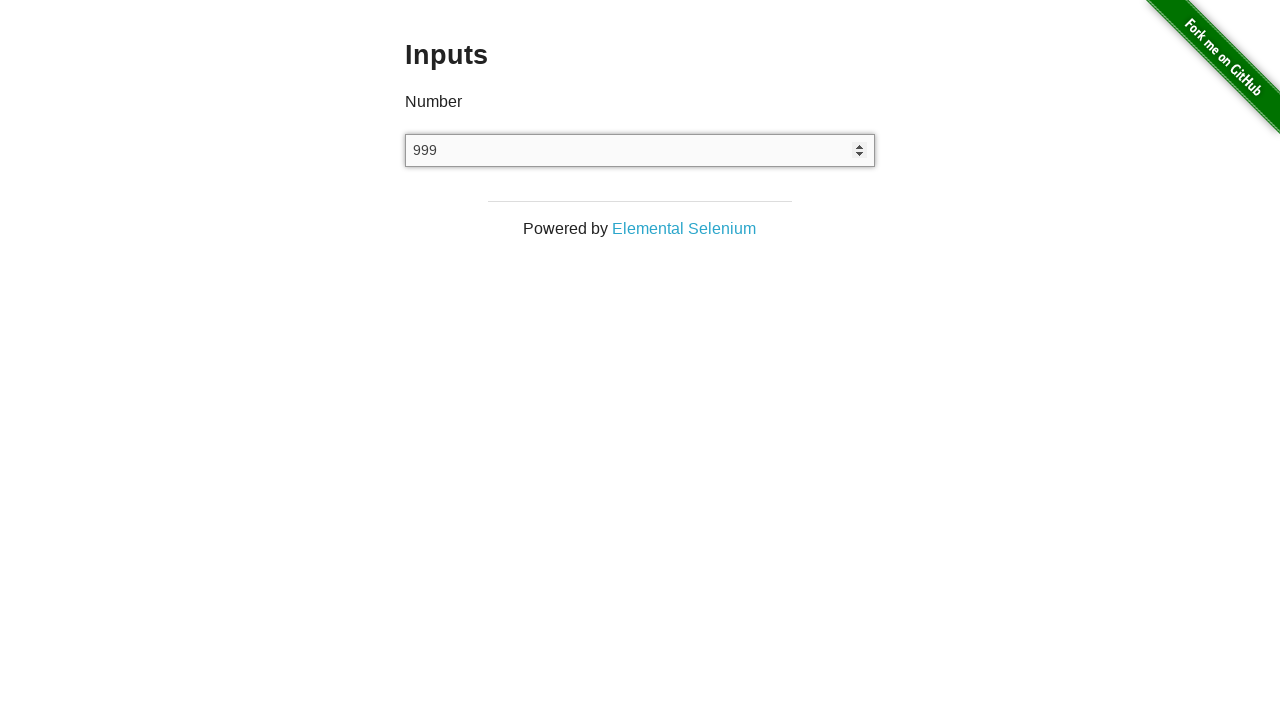